Tests the notification message functionality by clicking to load a new message and verifying the notification appears

Starting URL: https://practice.expandtesting.com/notification-message

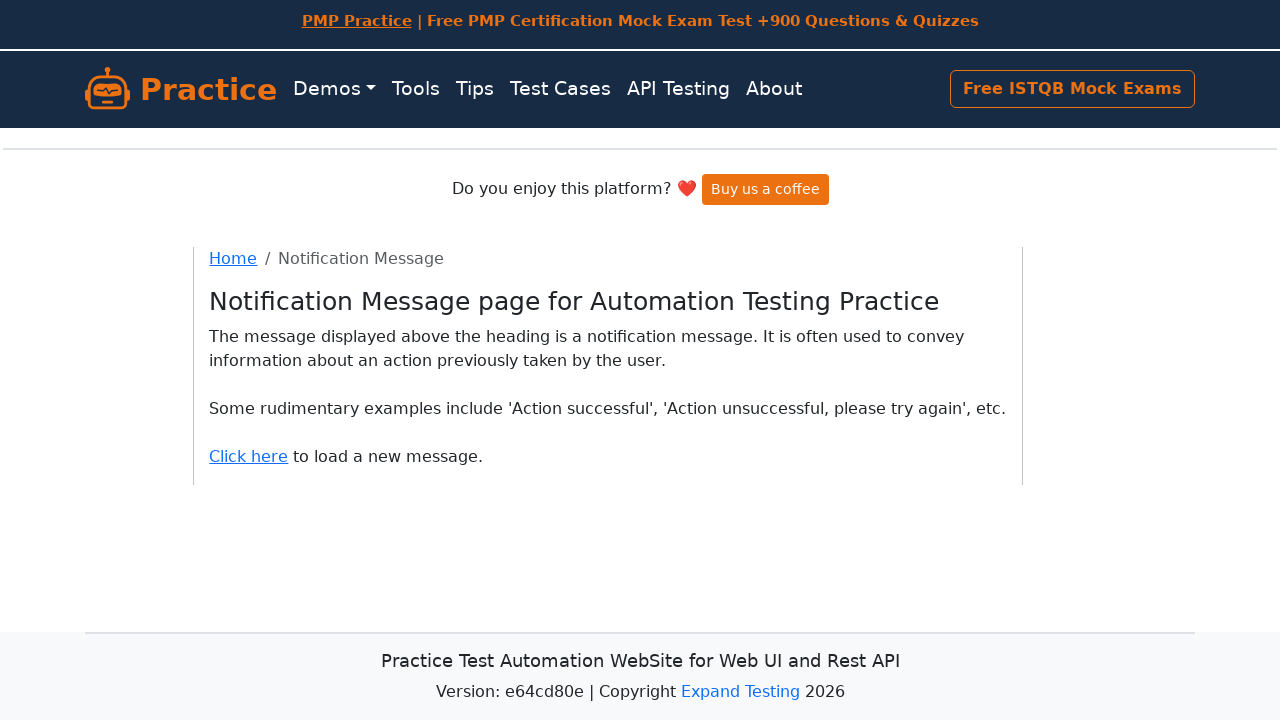

Clicked link to load a new notification message at (249, 456) on a[href="/notification-message"]
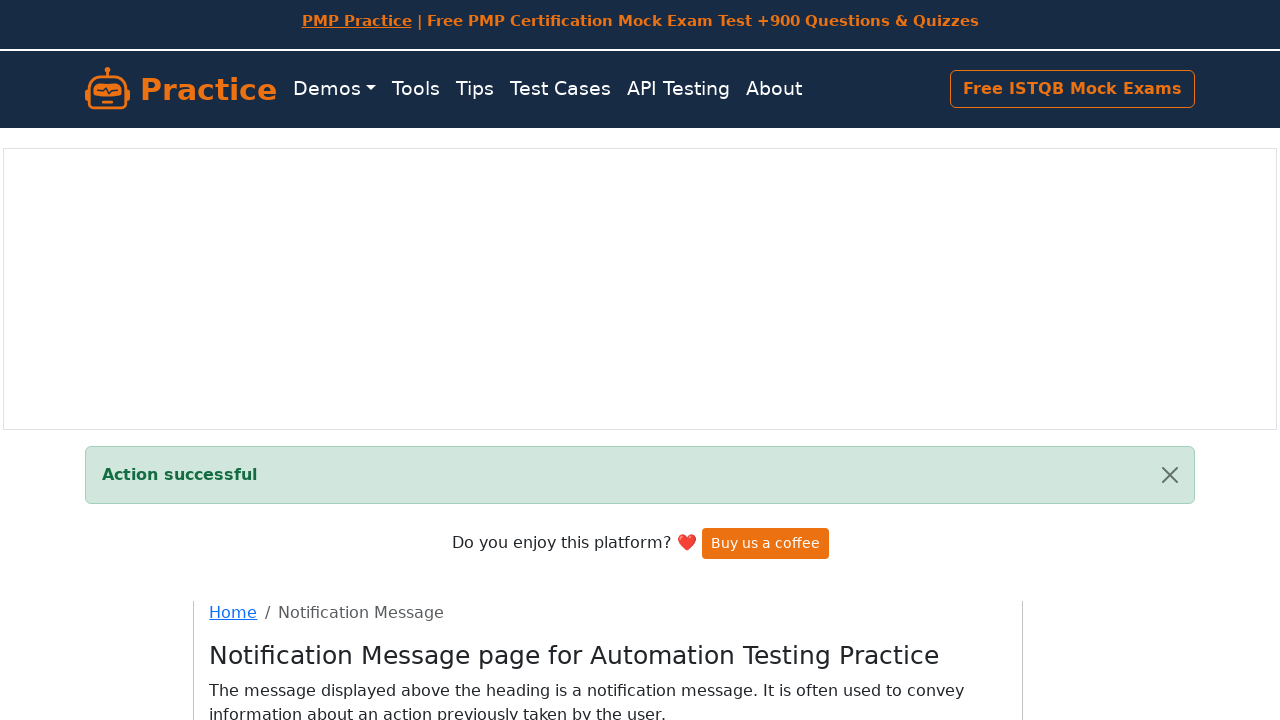

Notification message element appeared
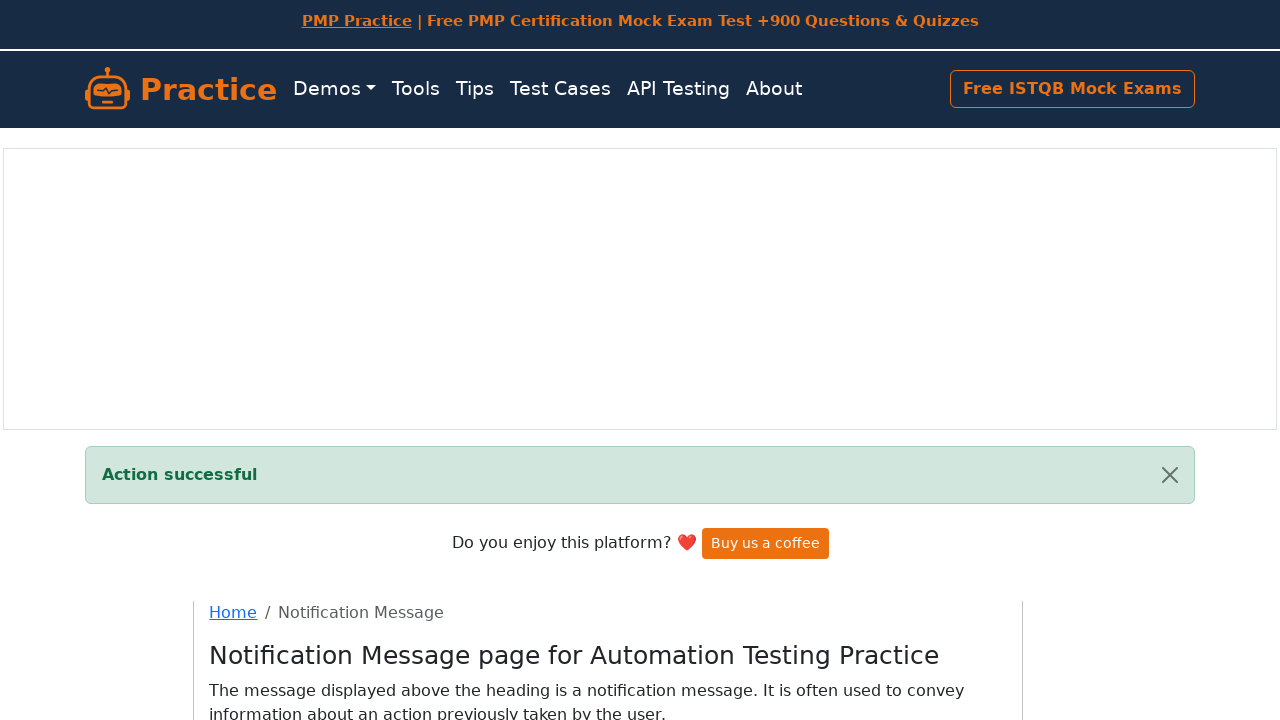

Retrieved notification message text
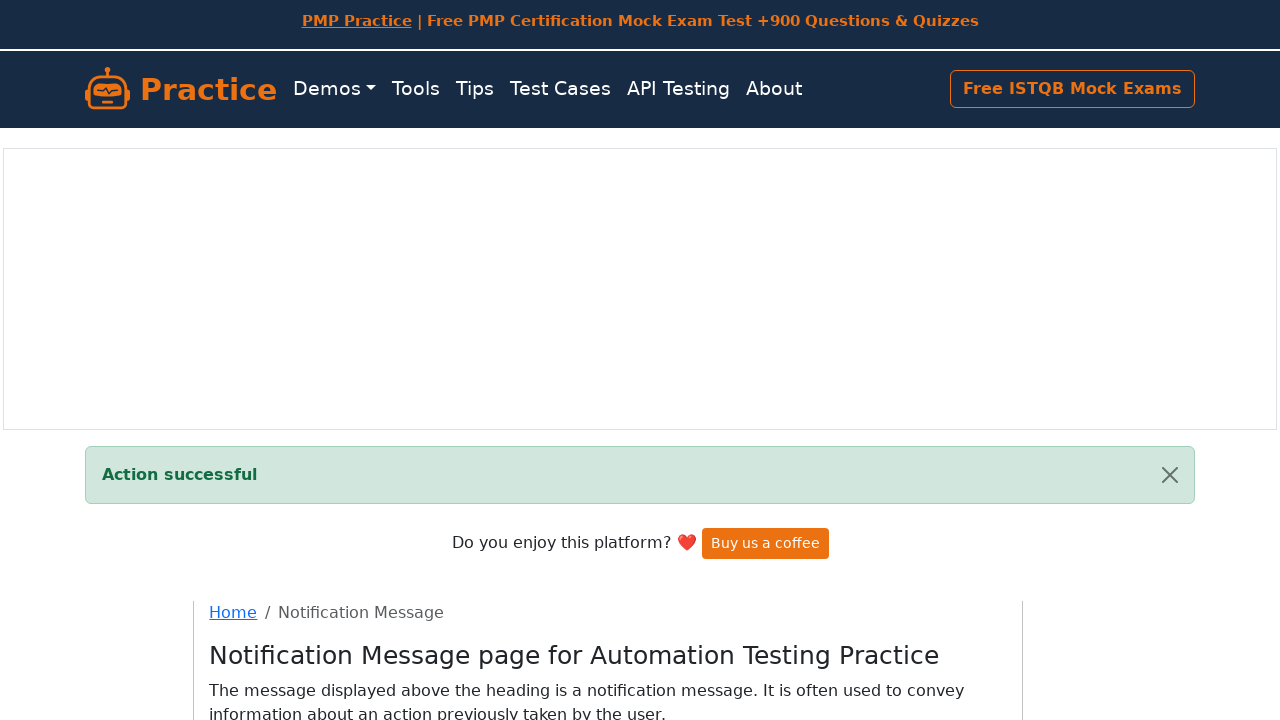

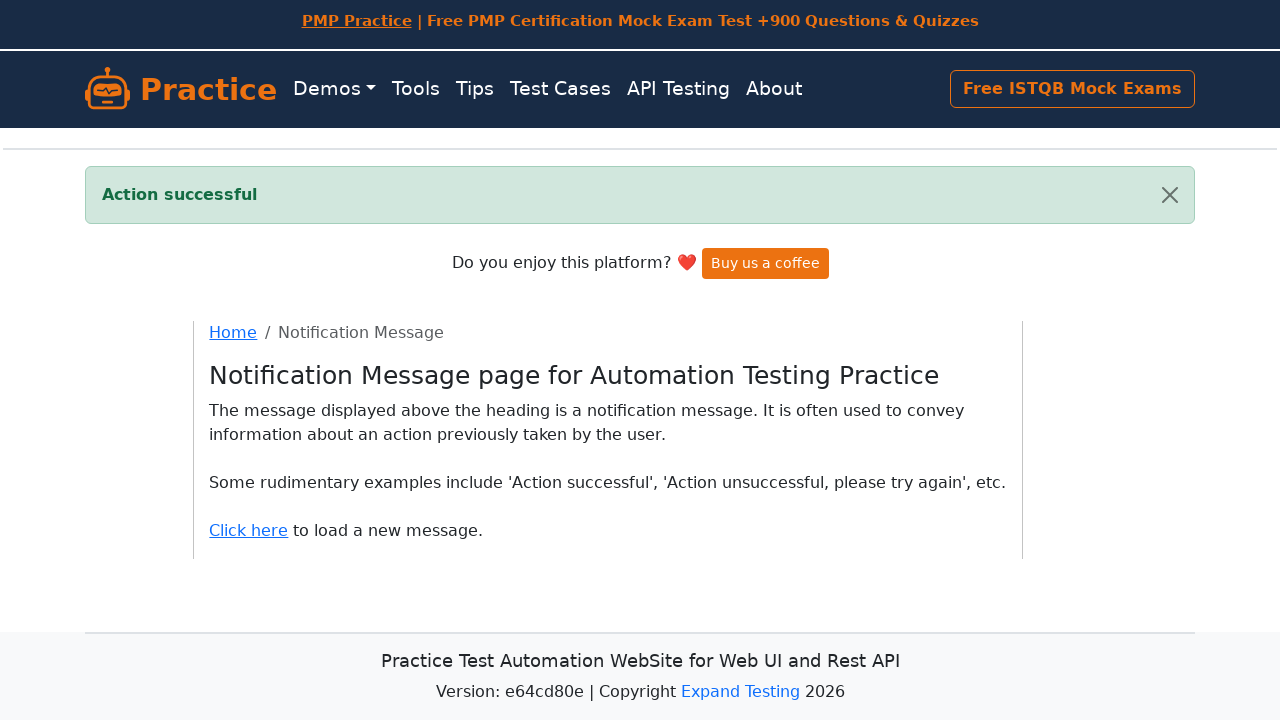